Tests alert handling functionality by triggering different types of alerts and interacting with them using accept and dismiss actions

Starting URL: https://demo.automationtesting.in/Alerts.html

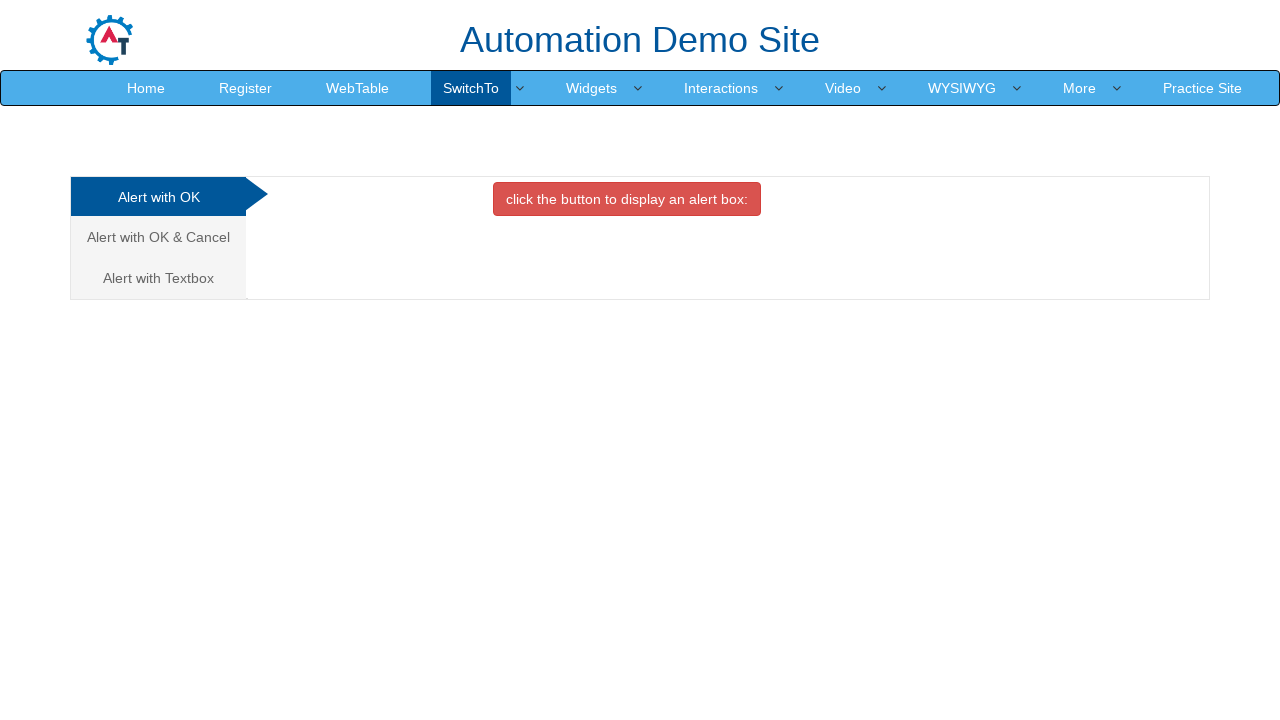

Clicked on the first alert tab at (158, 197) on xpath=//a[@data-toggle='tab']
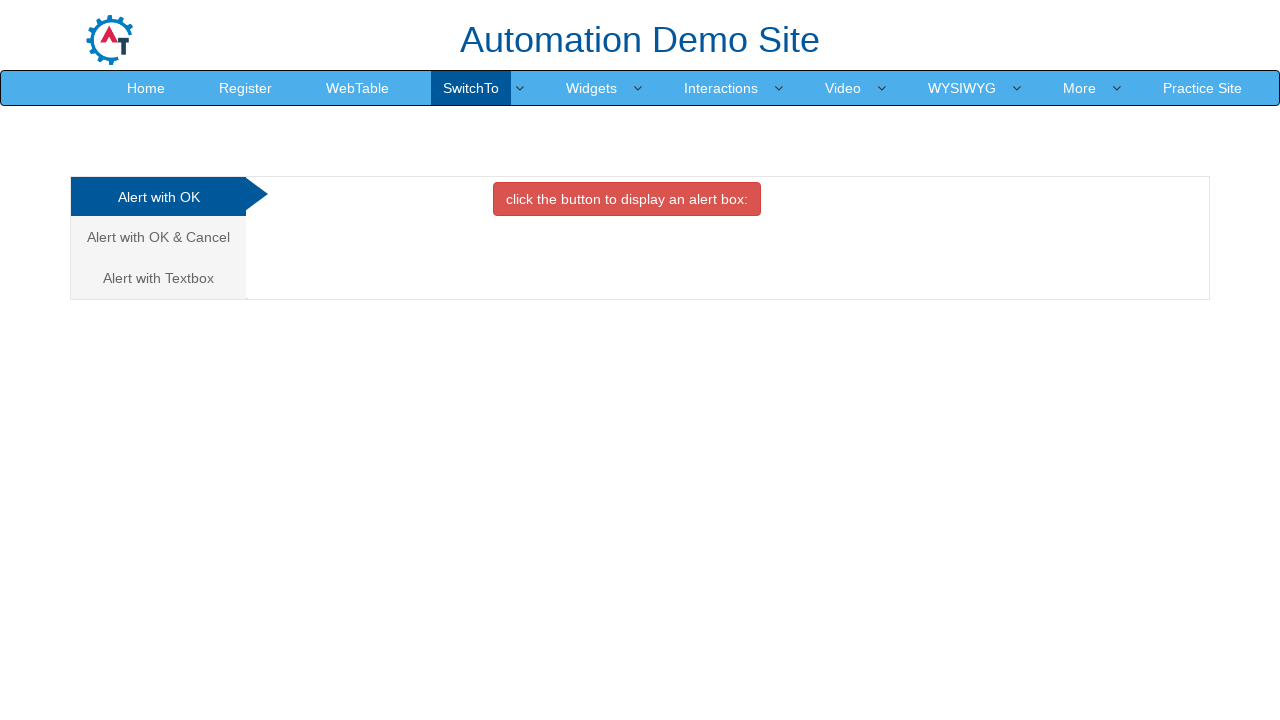

Clicked button to trigger first alert at (627, 199) on xpath=//button[@class='btn btn-danger']
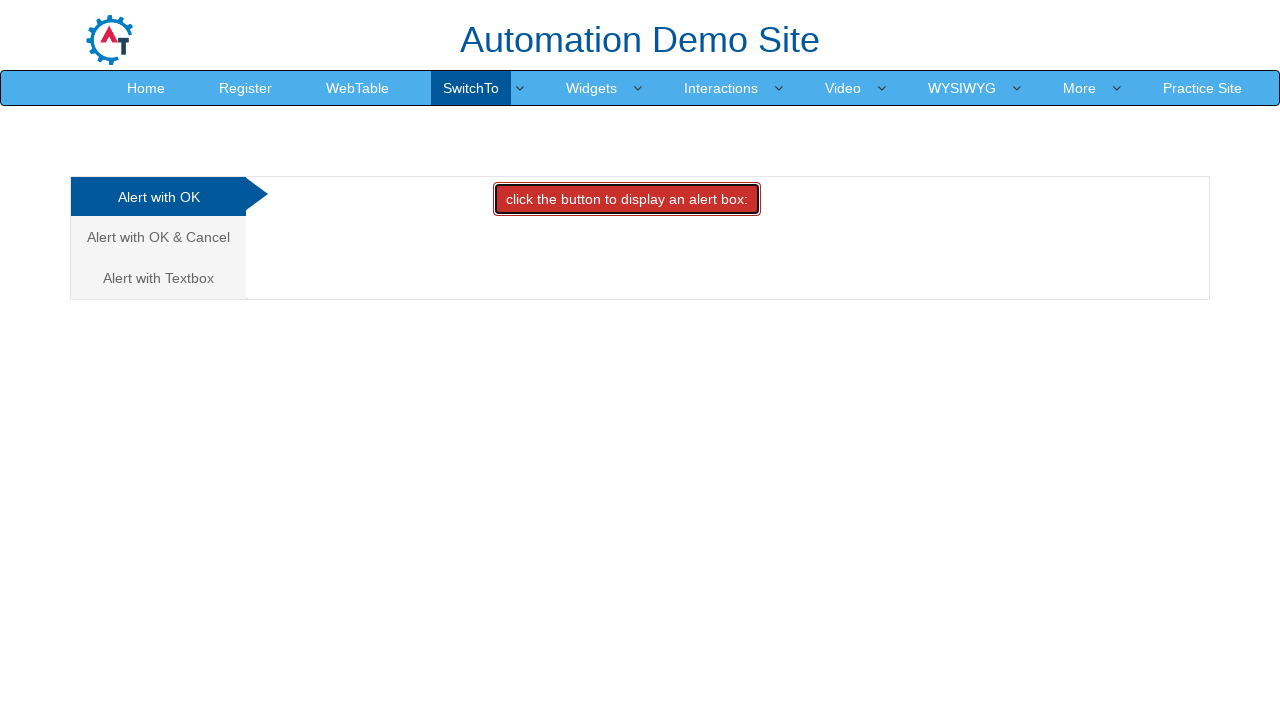

Set up dialog handler to accept alerts
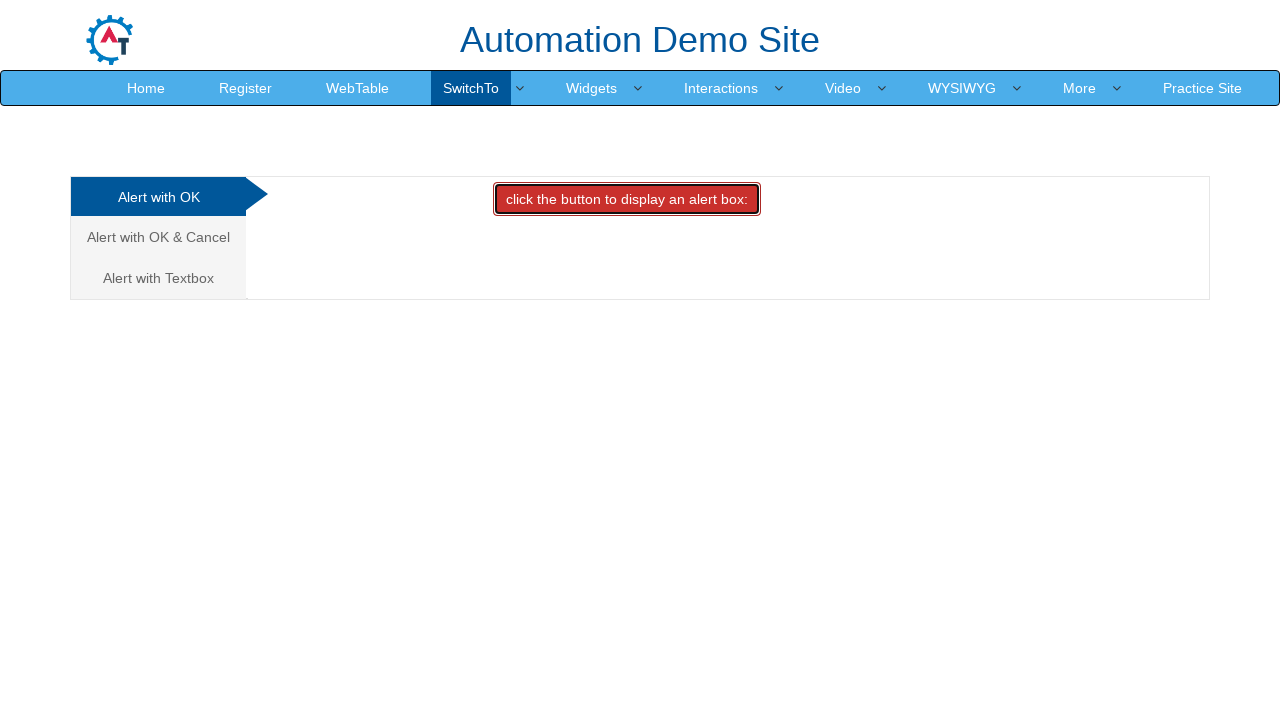

Waited 2 seconds for alert to be processed
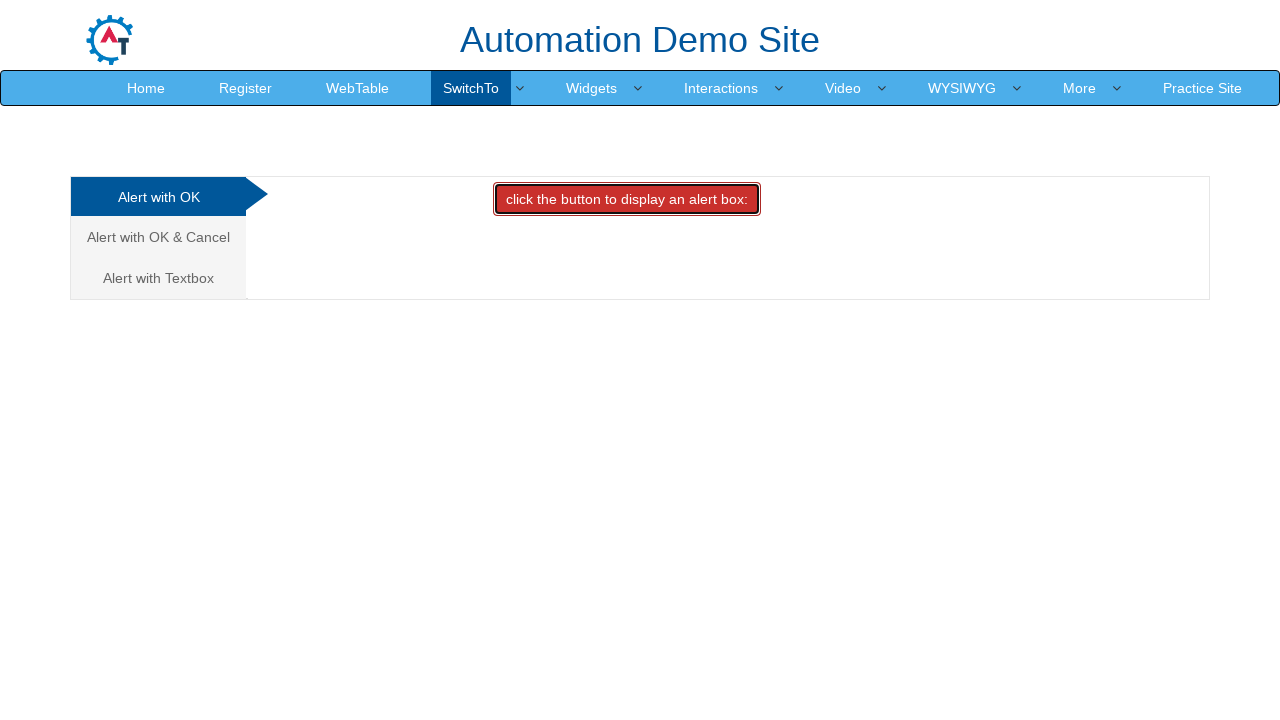

Clicked on 'Alert with OK & Cancel' tab at (158, 237) on xpath=//a[normalize-space()='Alert with OK & Cancel']
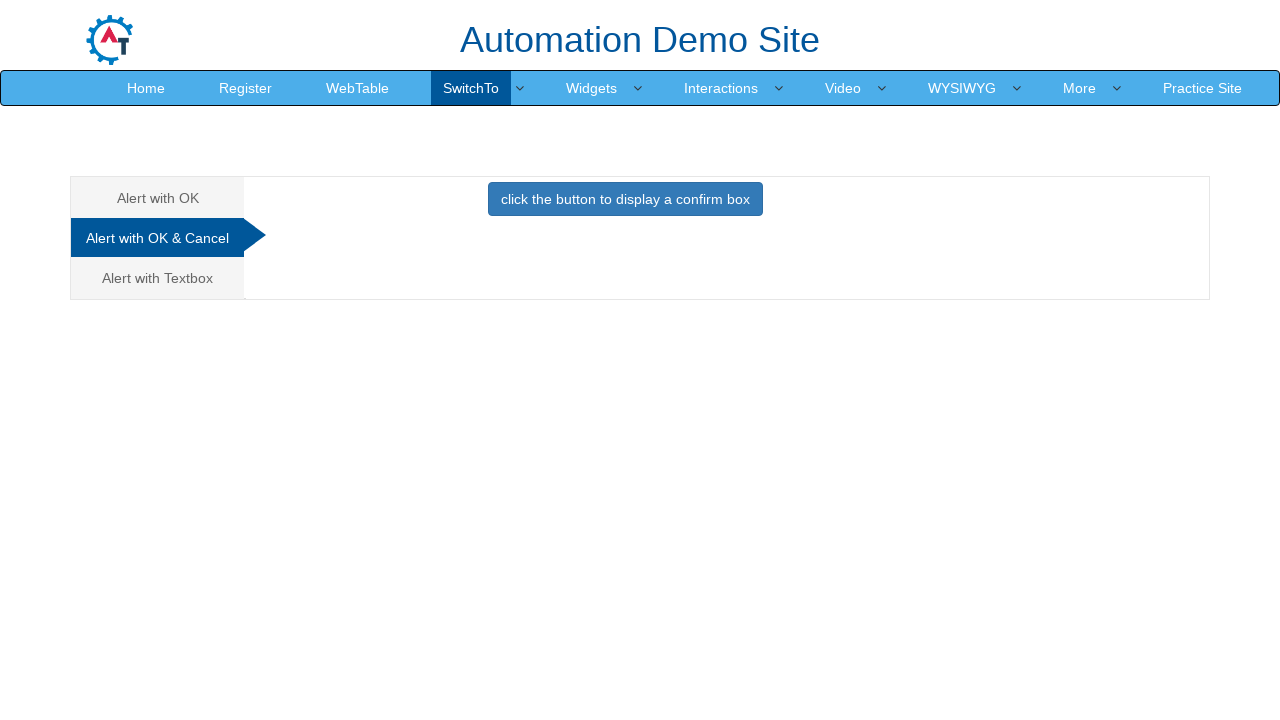

Clicked button to trigger second alert (OK & Cancel) at (625, 199) on xpath=//button[@class='btn btn-primary']
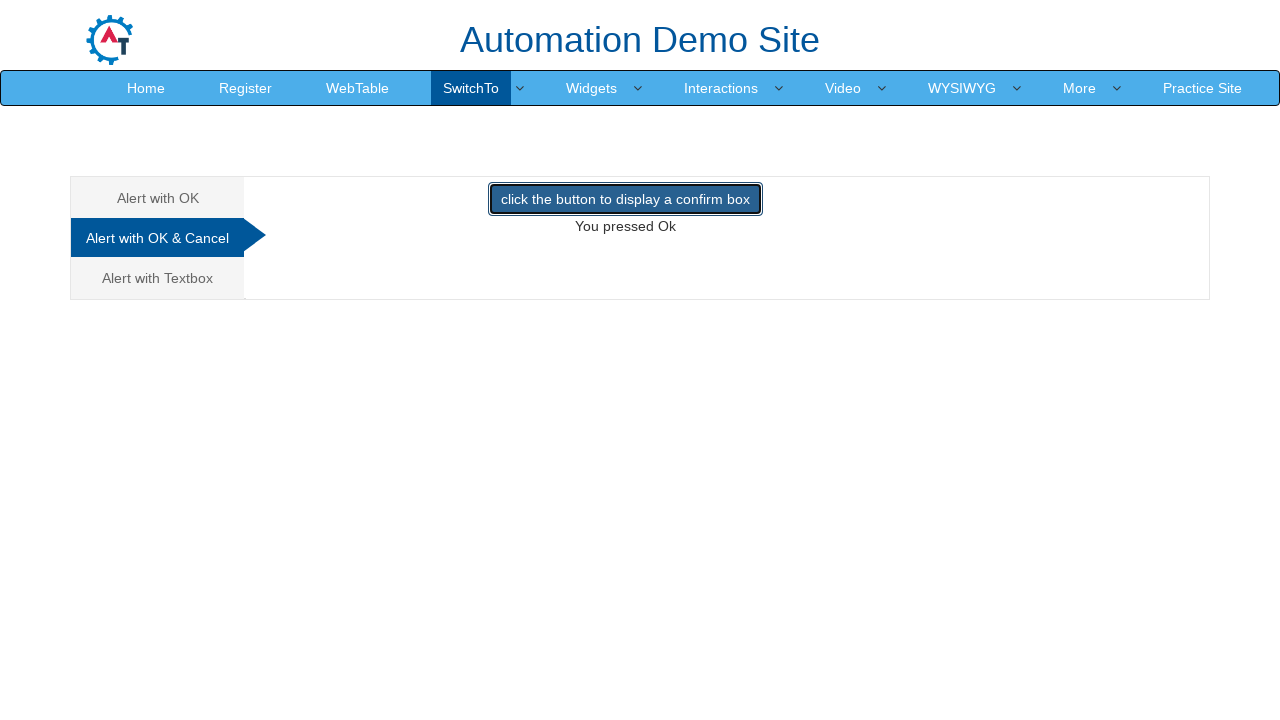

Set up dialog handler to dismiss the second alert
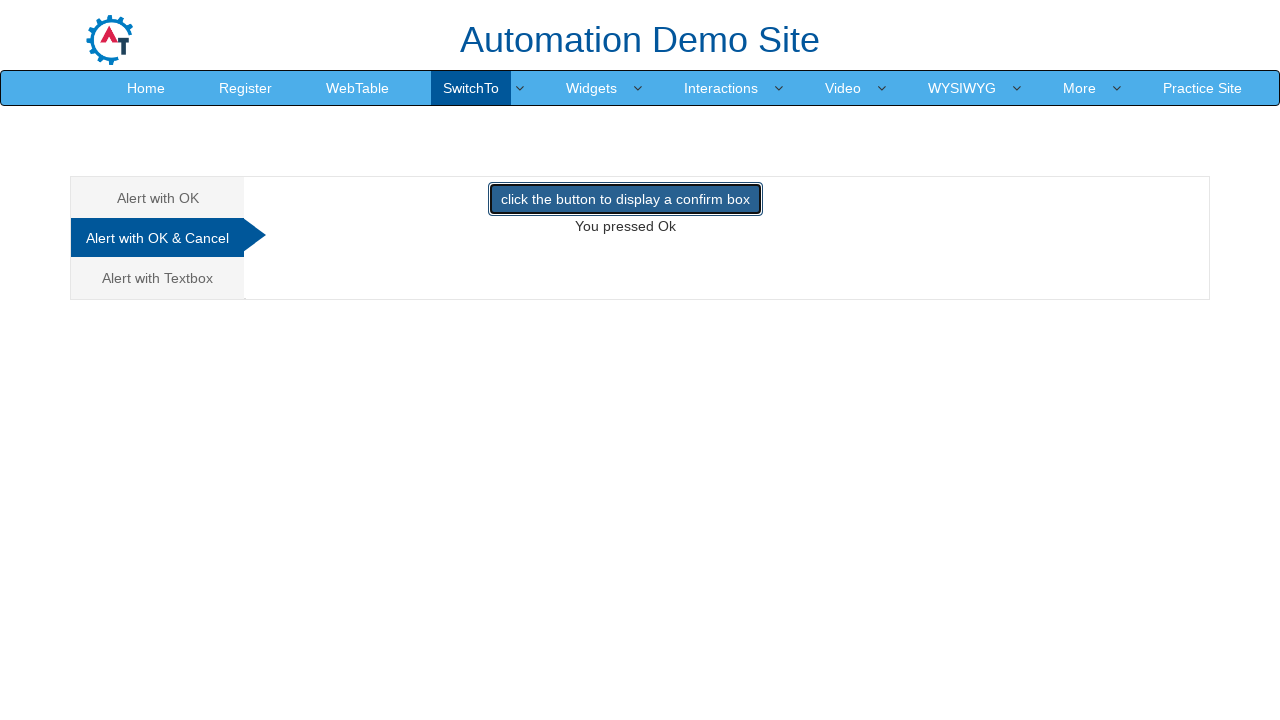

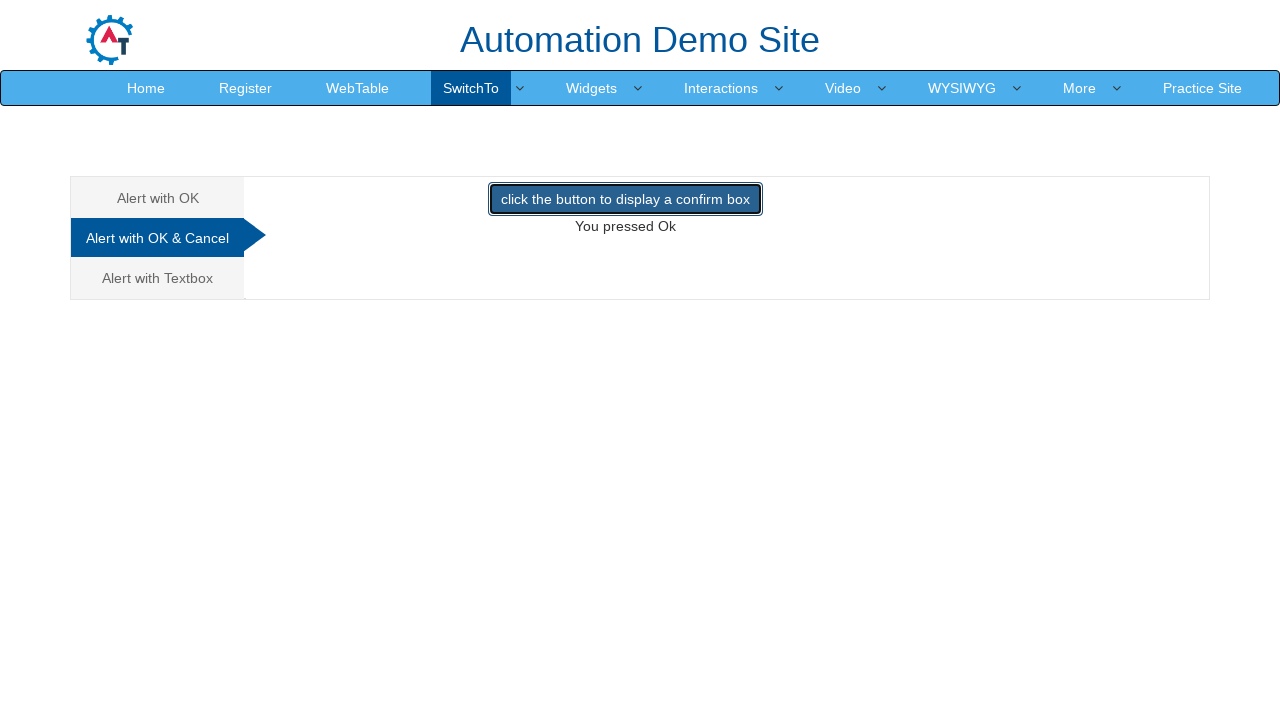